Tests a demo QA site by filling out a text box form with name, email, and addresses, clicking on the Check Box section, then testing browser back/forward navigation between pages.

Starting URL: https://demoqa.com/text-box

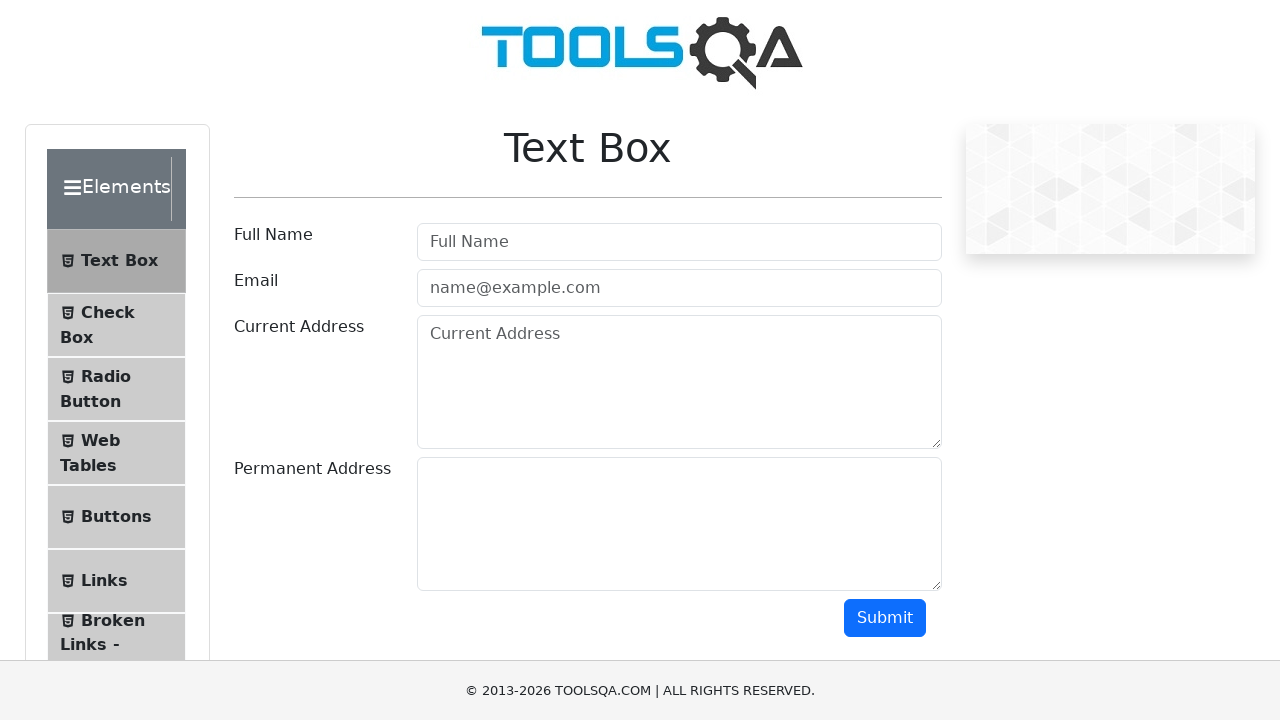

Filled username field with 'Rodrigo' on #userName
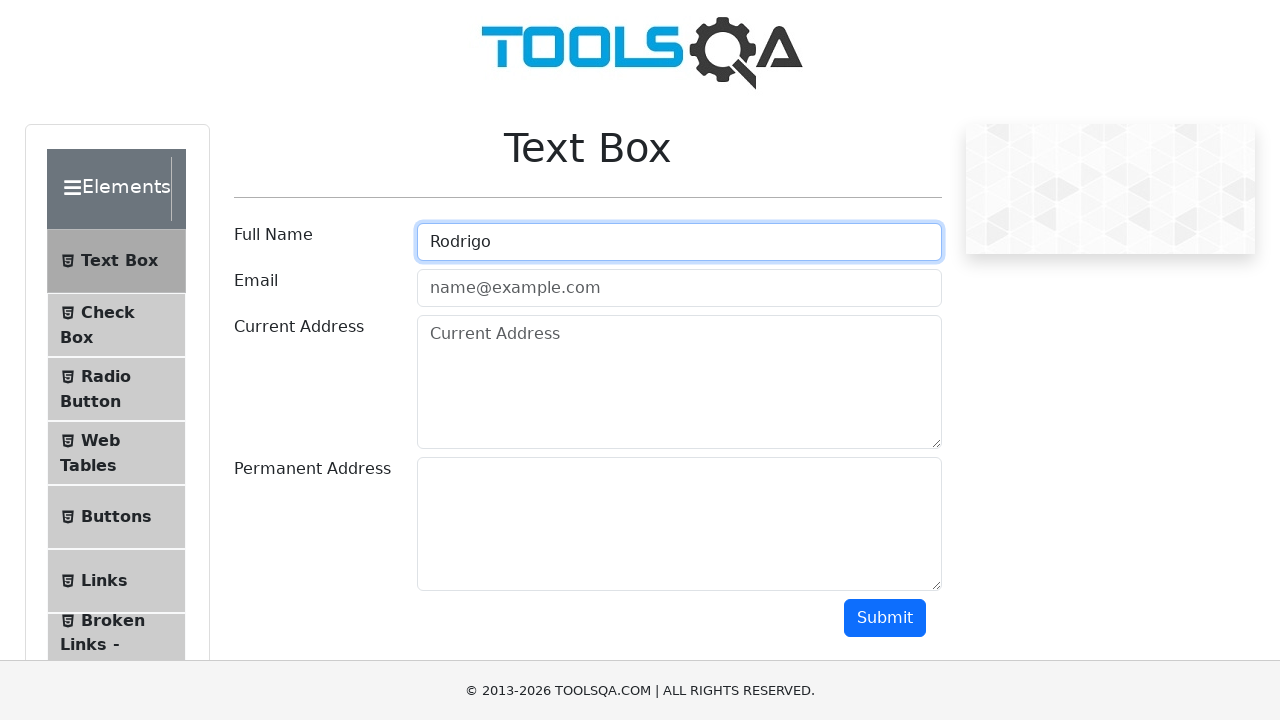

Filled email field with 'Rodrigo@gmail.com' on #userEmail
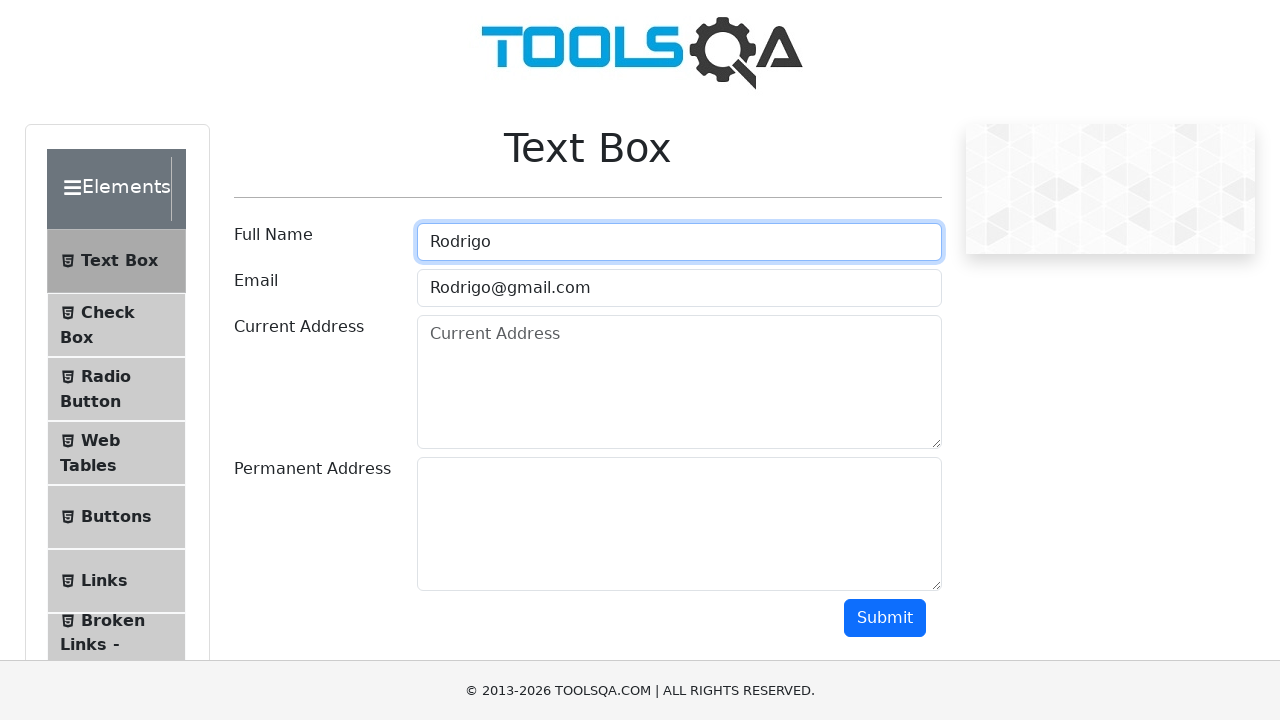

Filled current address field with 'Direccion 1' on #currentAddress
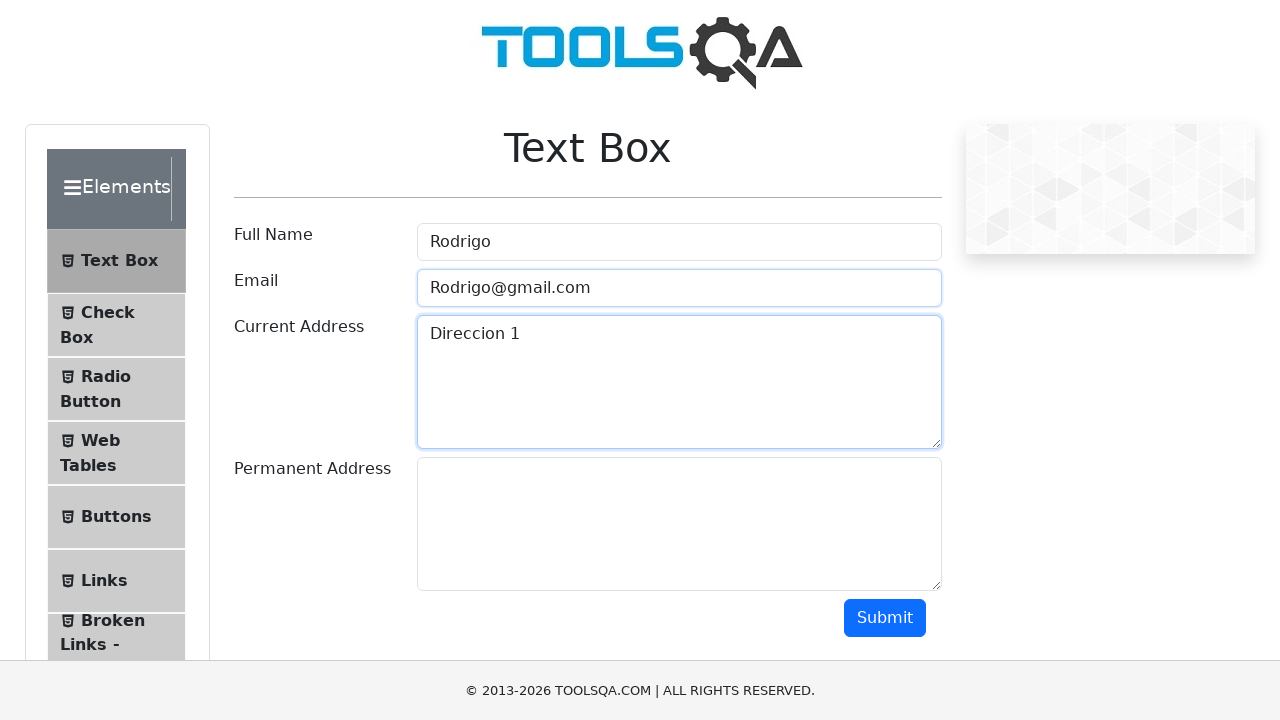

Filled permanent address field with 'Direccion 2' on #permanentAddress
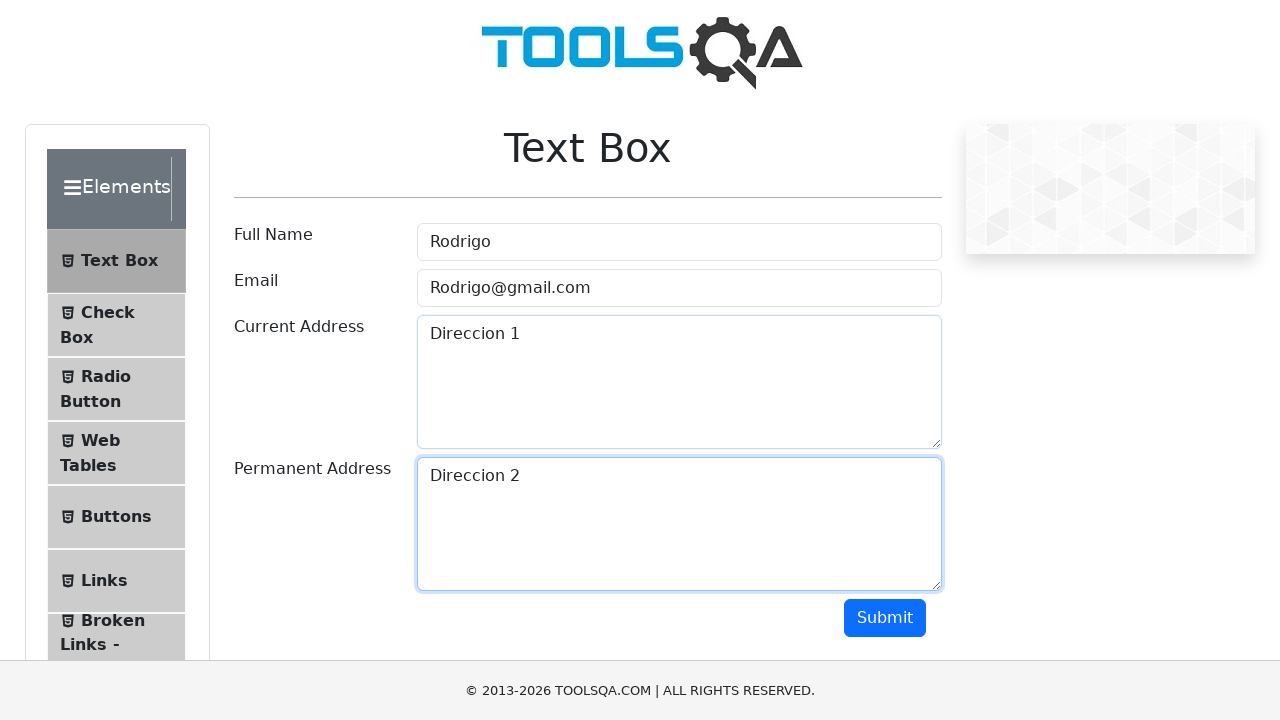

Clicked submit button to submit form at (885, 618) on #submit
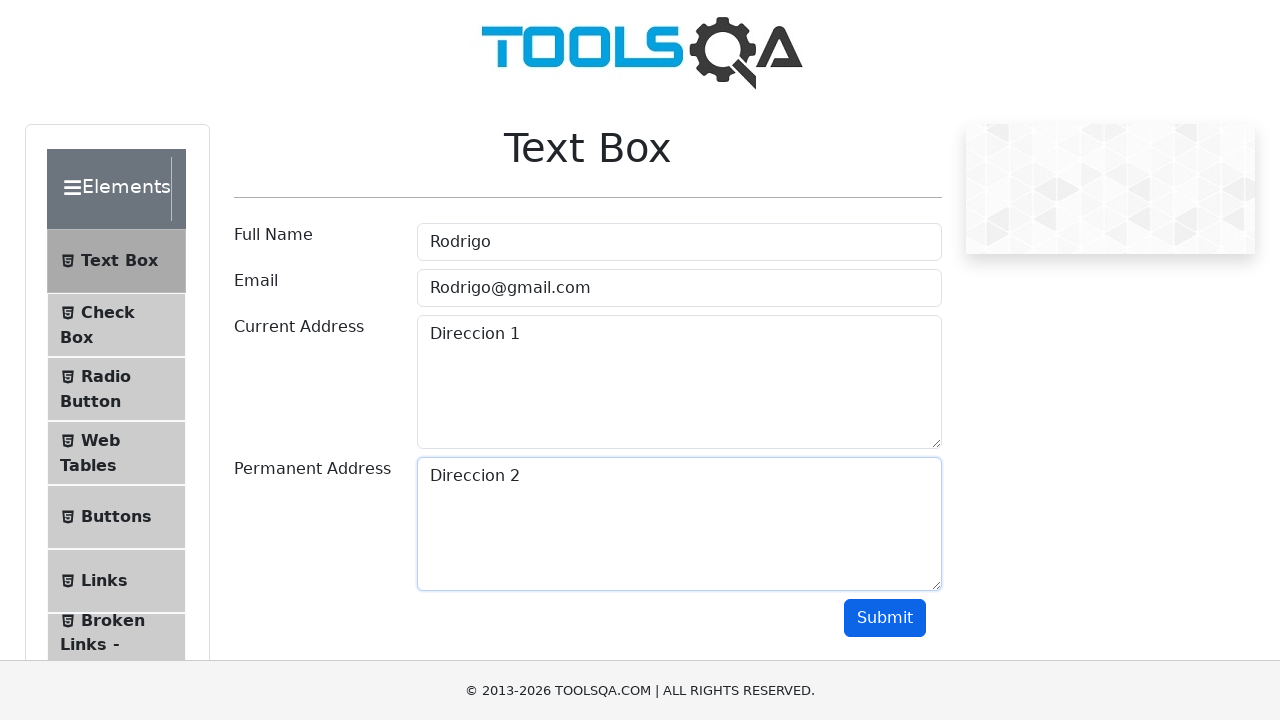

Clicked on Check Box menu item at (108, 312) on xpath=//span[@class='text'][contains(.,'Check Box')]
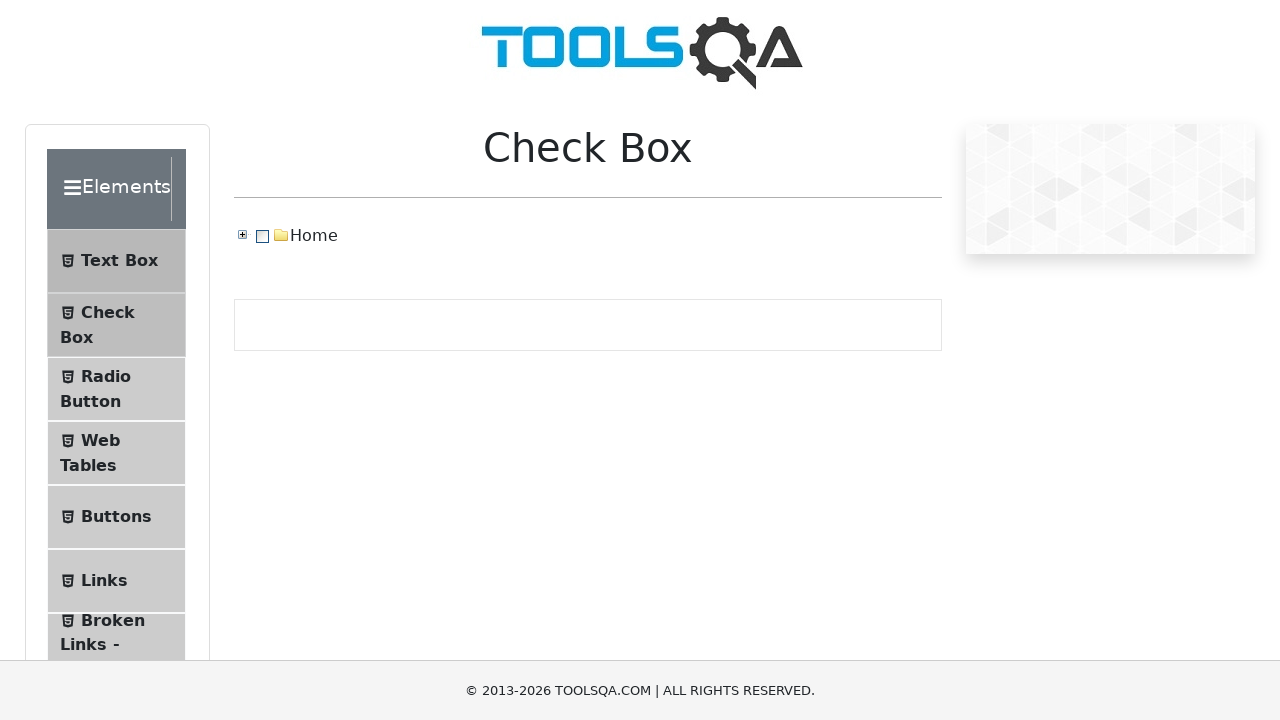

Navigated to DemoQA homepage
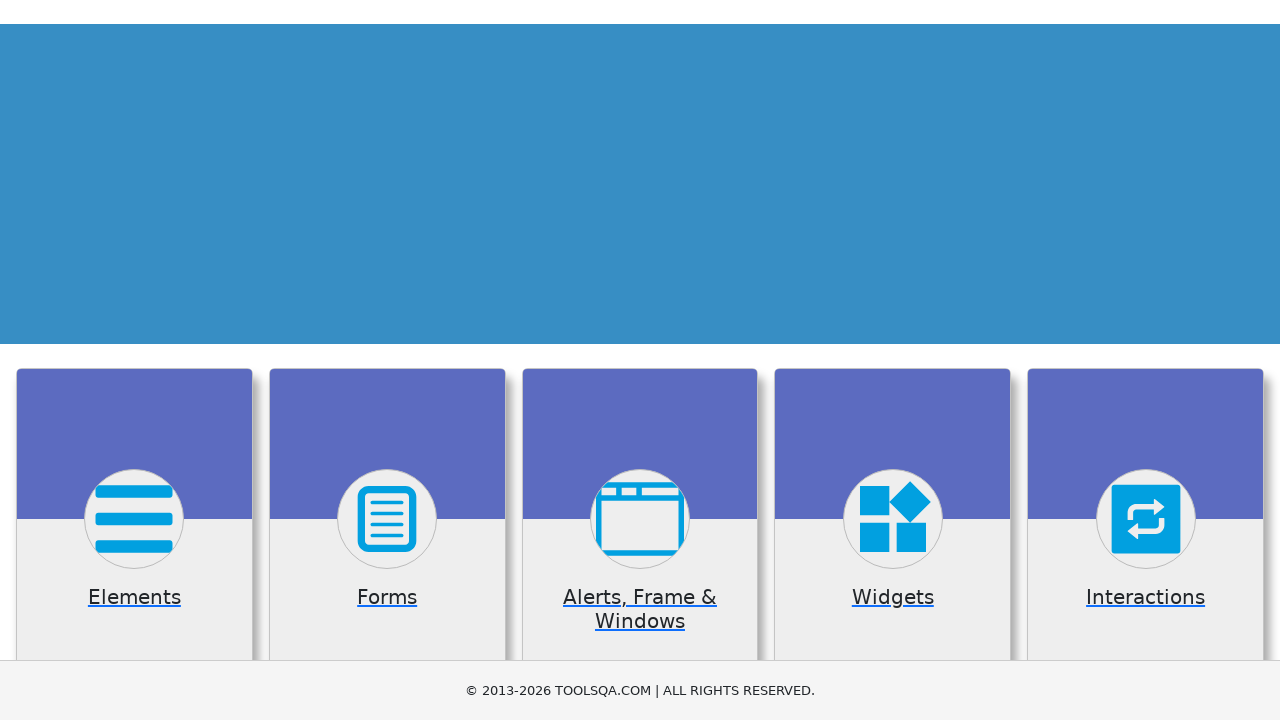

Navigated back in browser history
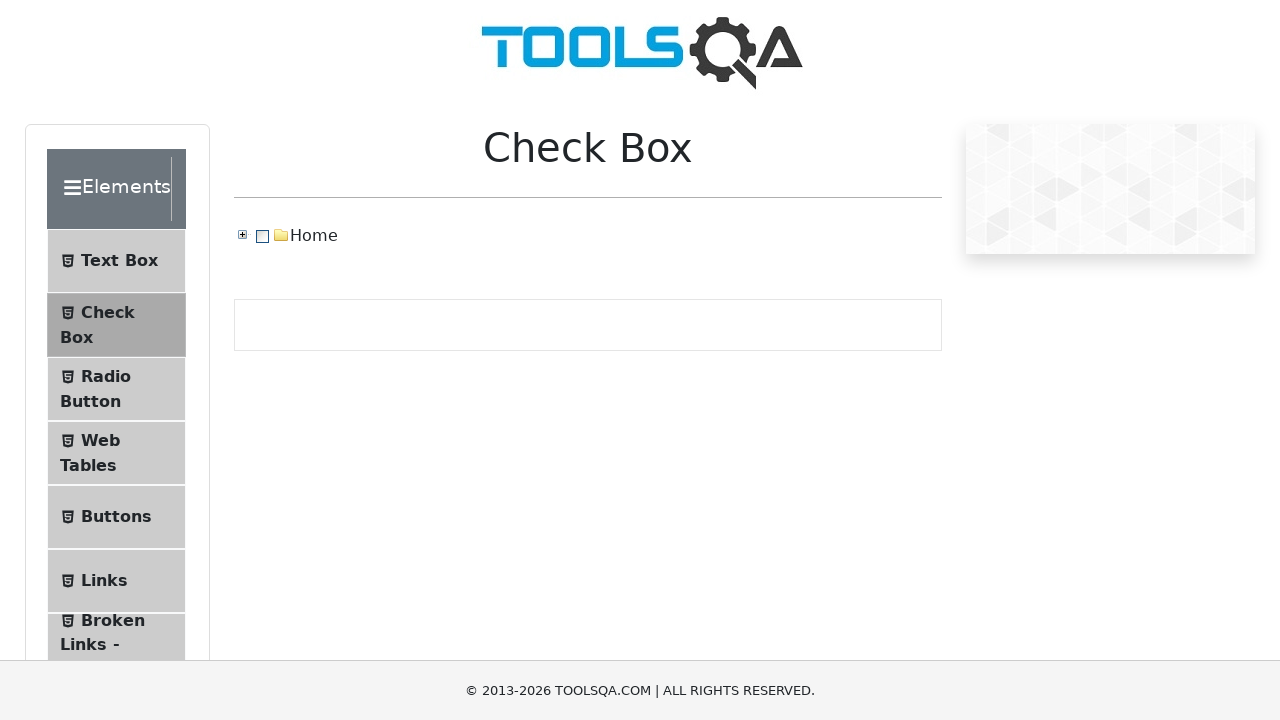

Navigated forward in browser history
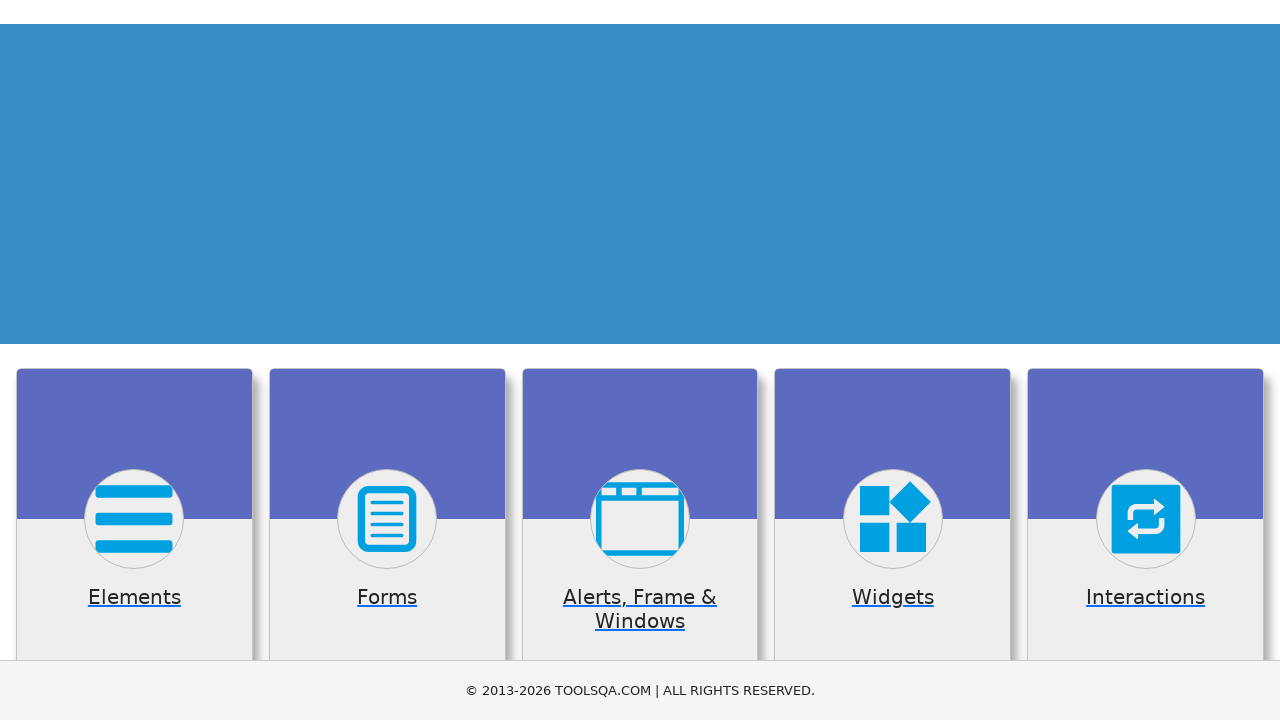

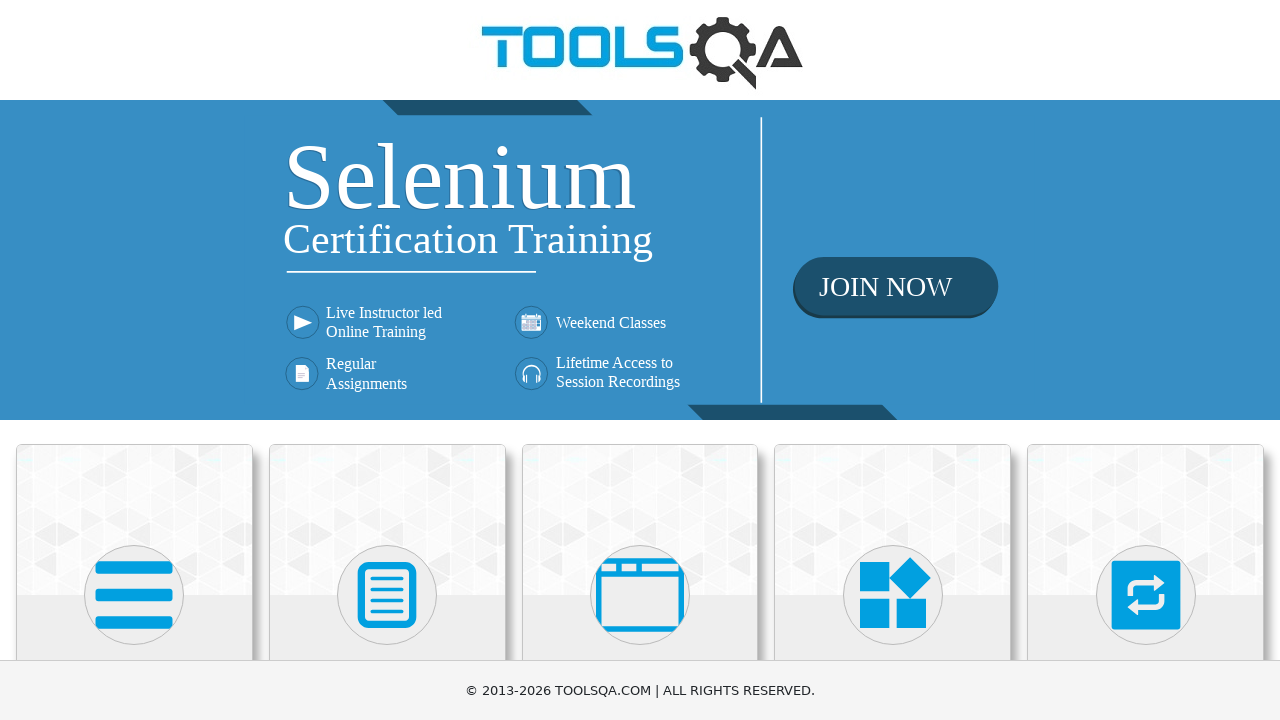